Launches a browser, navigates to a URL via shorturl.at, and maximizes the browser window. The script appears to be a basic demo of Selenium capabilities.

Starting URL: https://shorturl.at/bfkKO

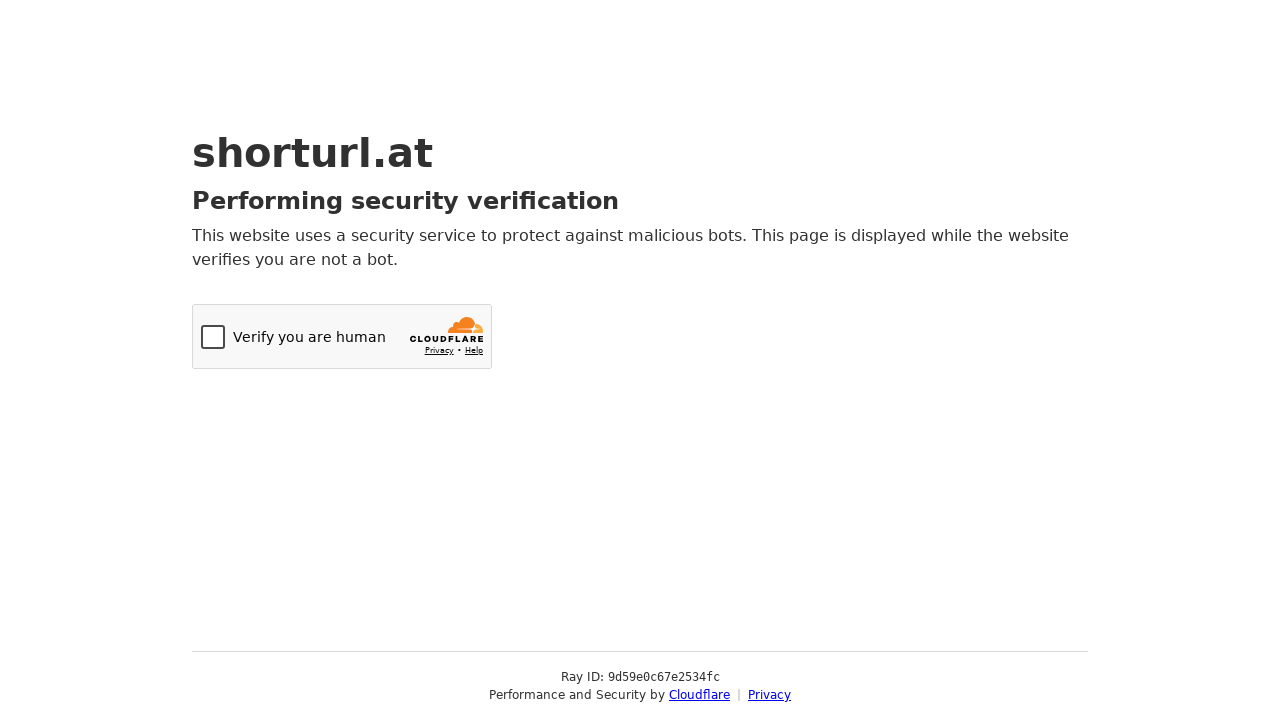

Set browser viewport to 1920x1080 to maximize window
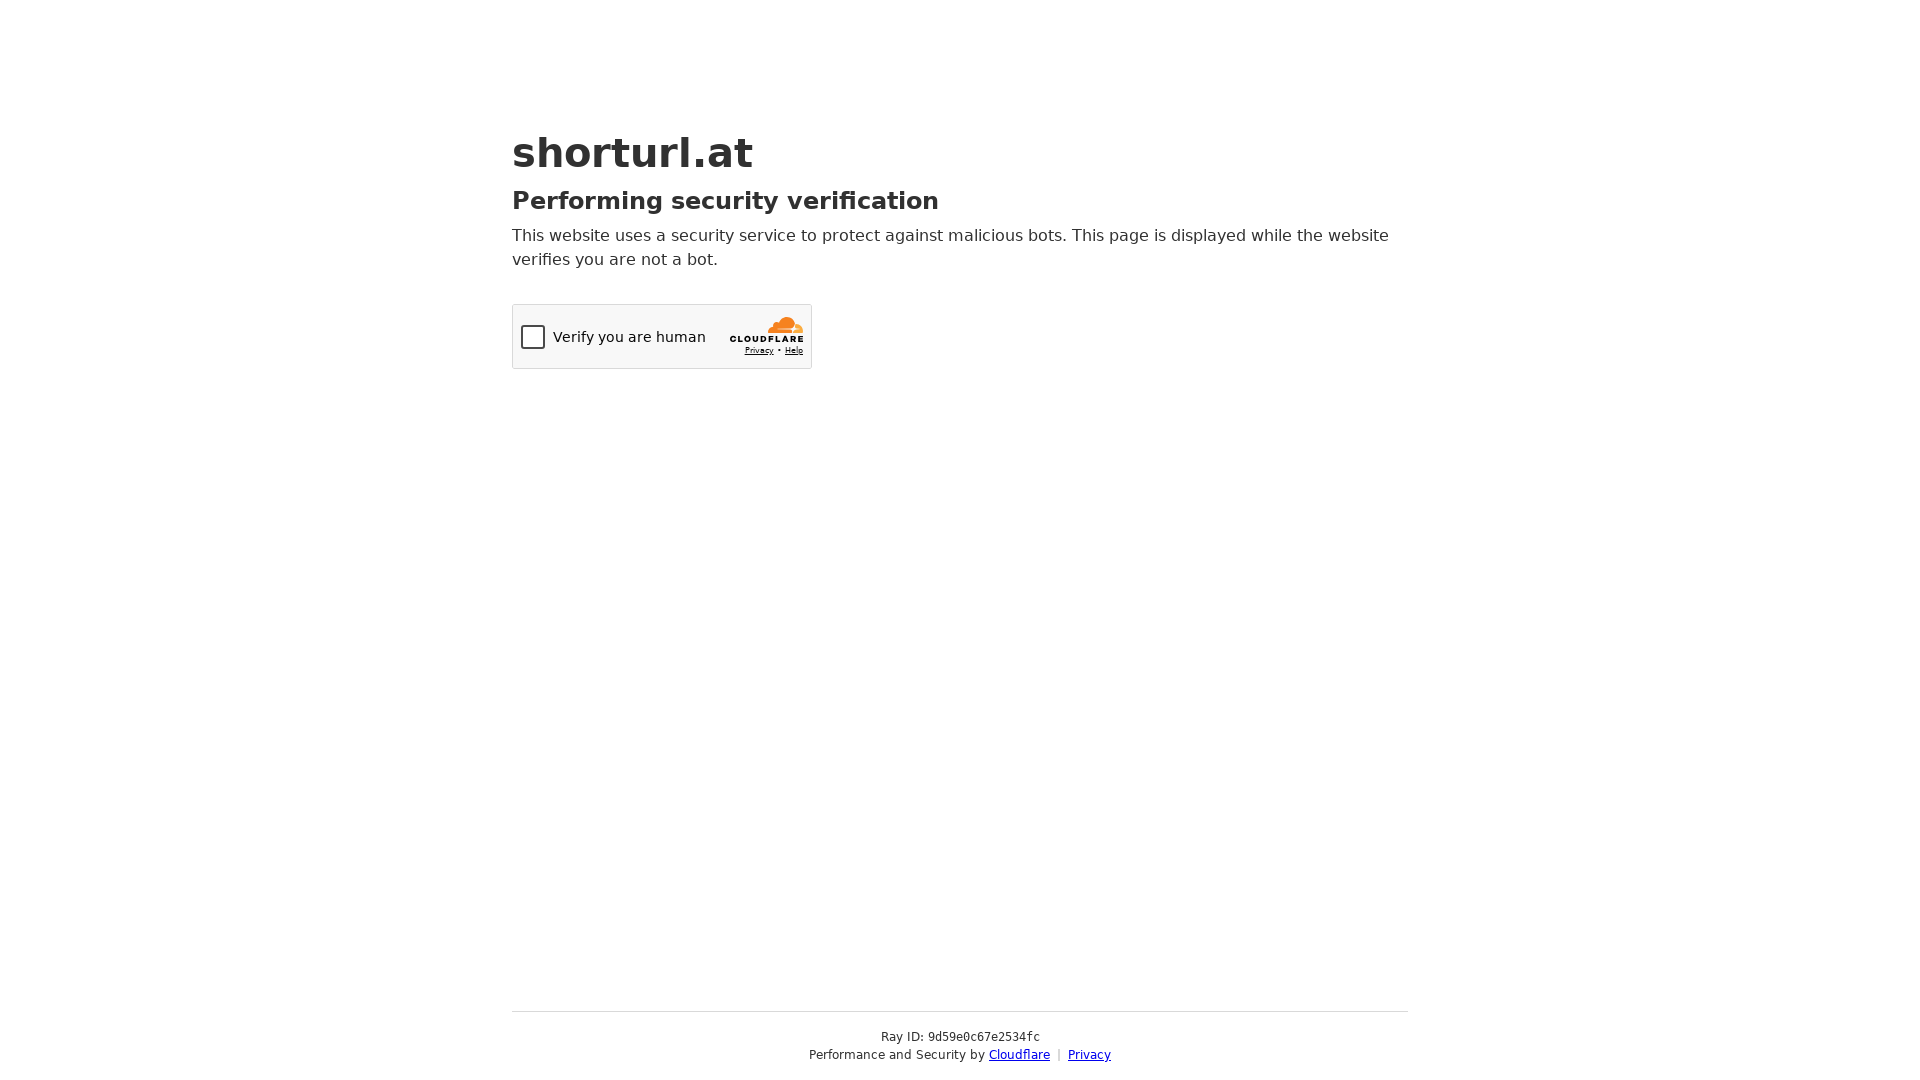

Page fully loaded - DOM content ready
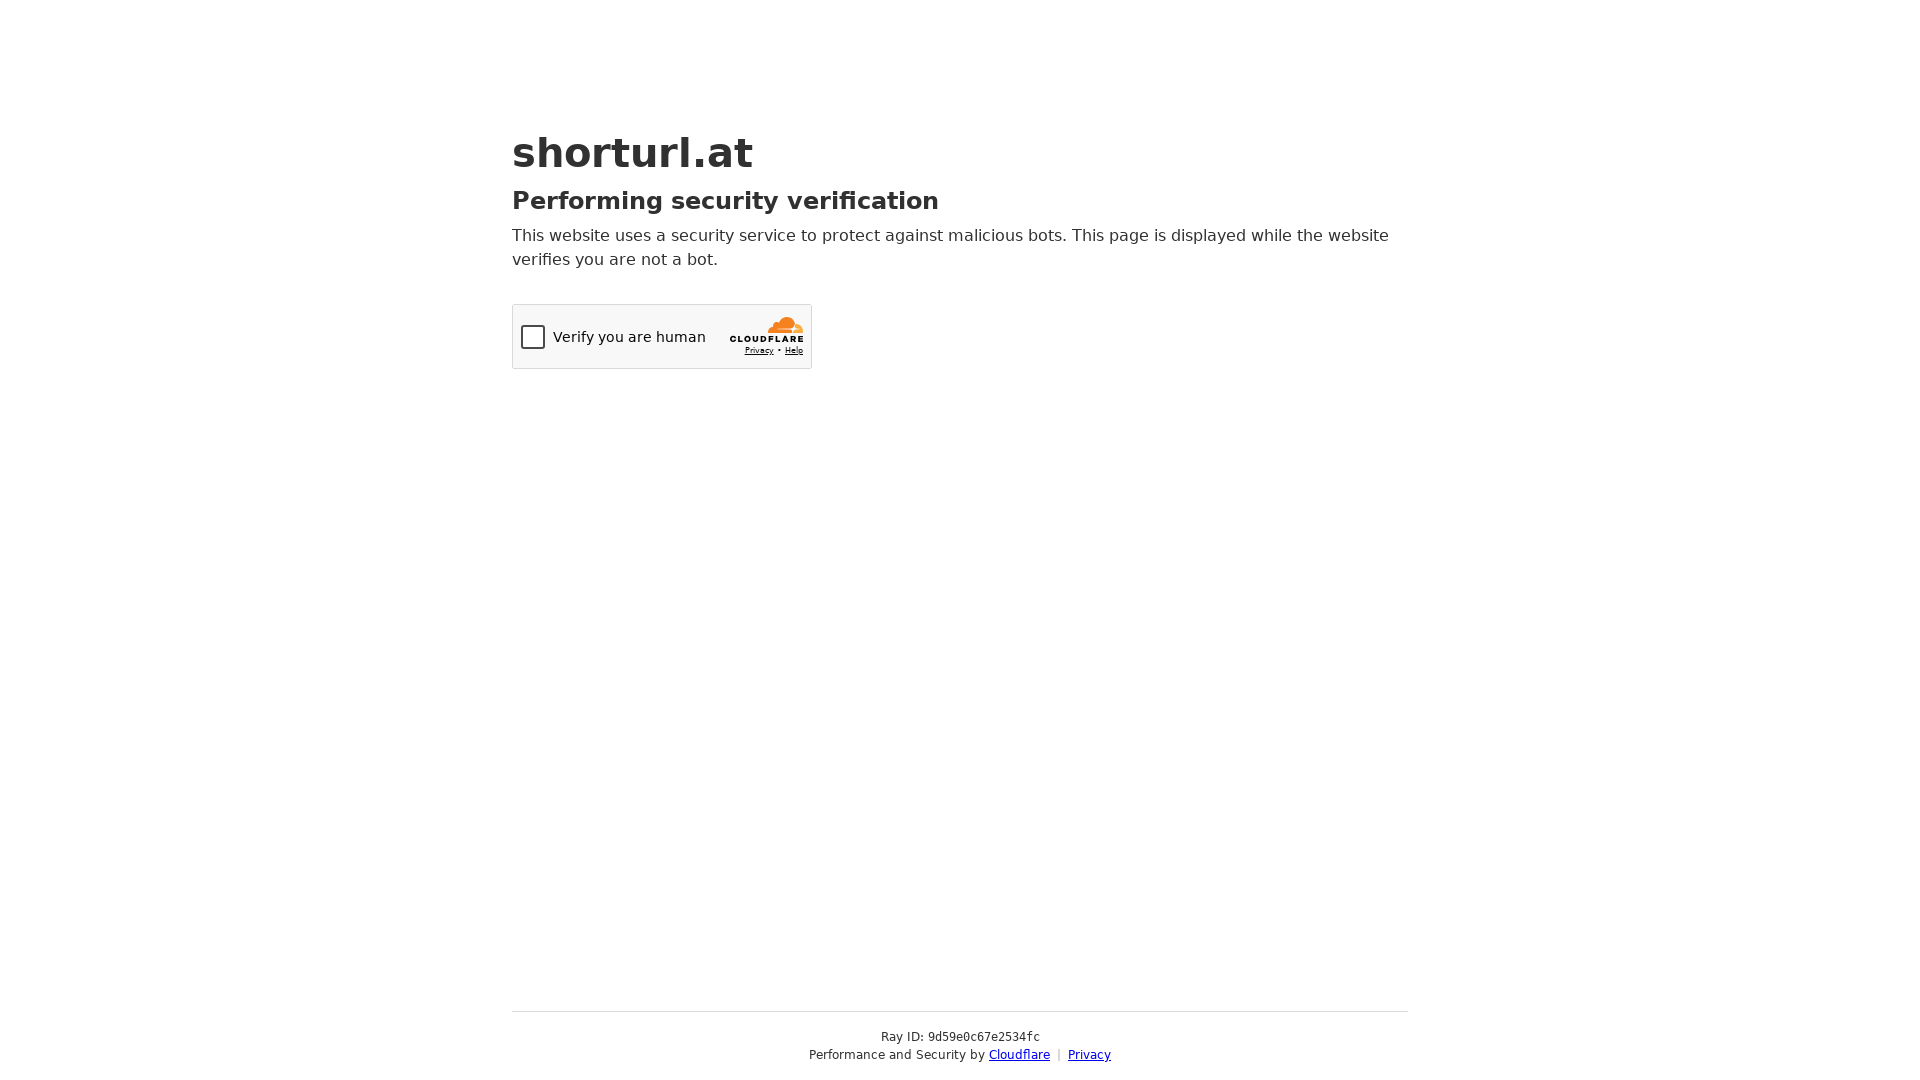

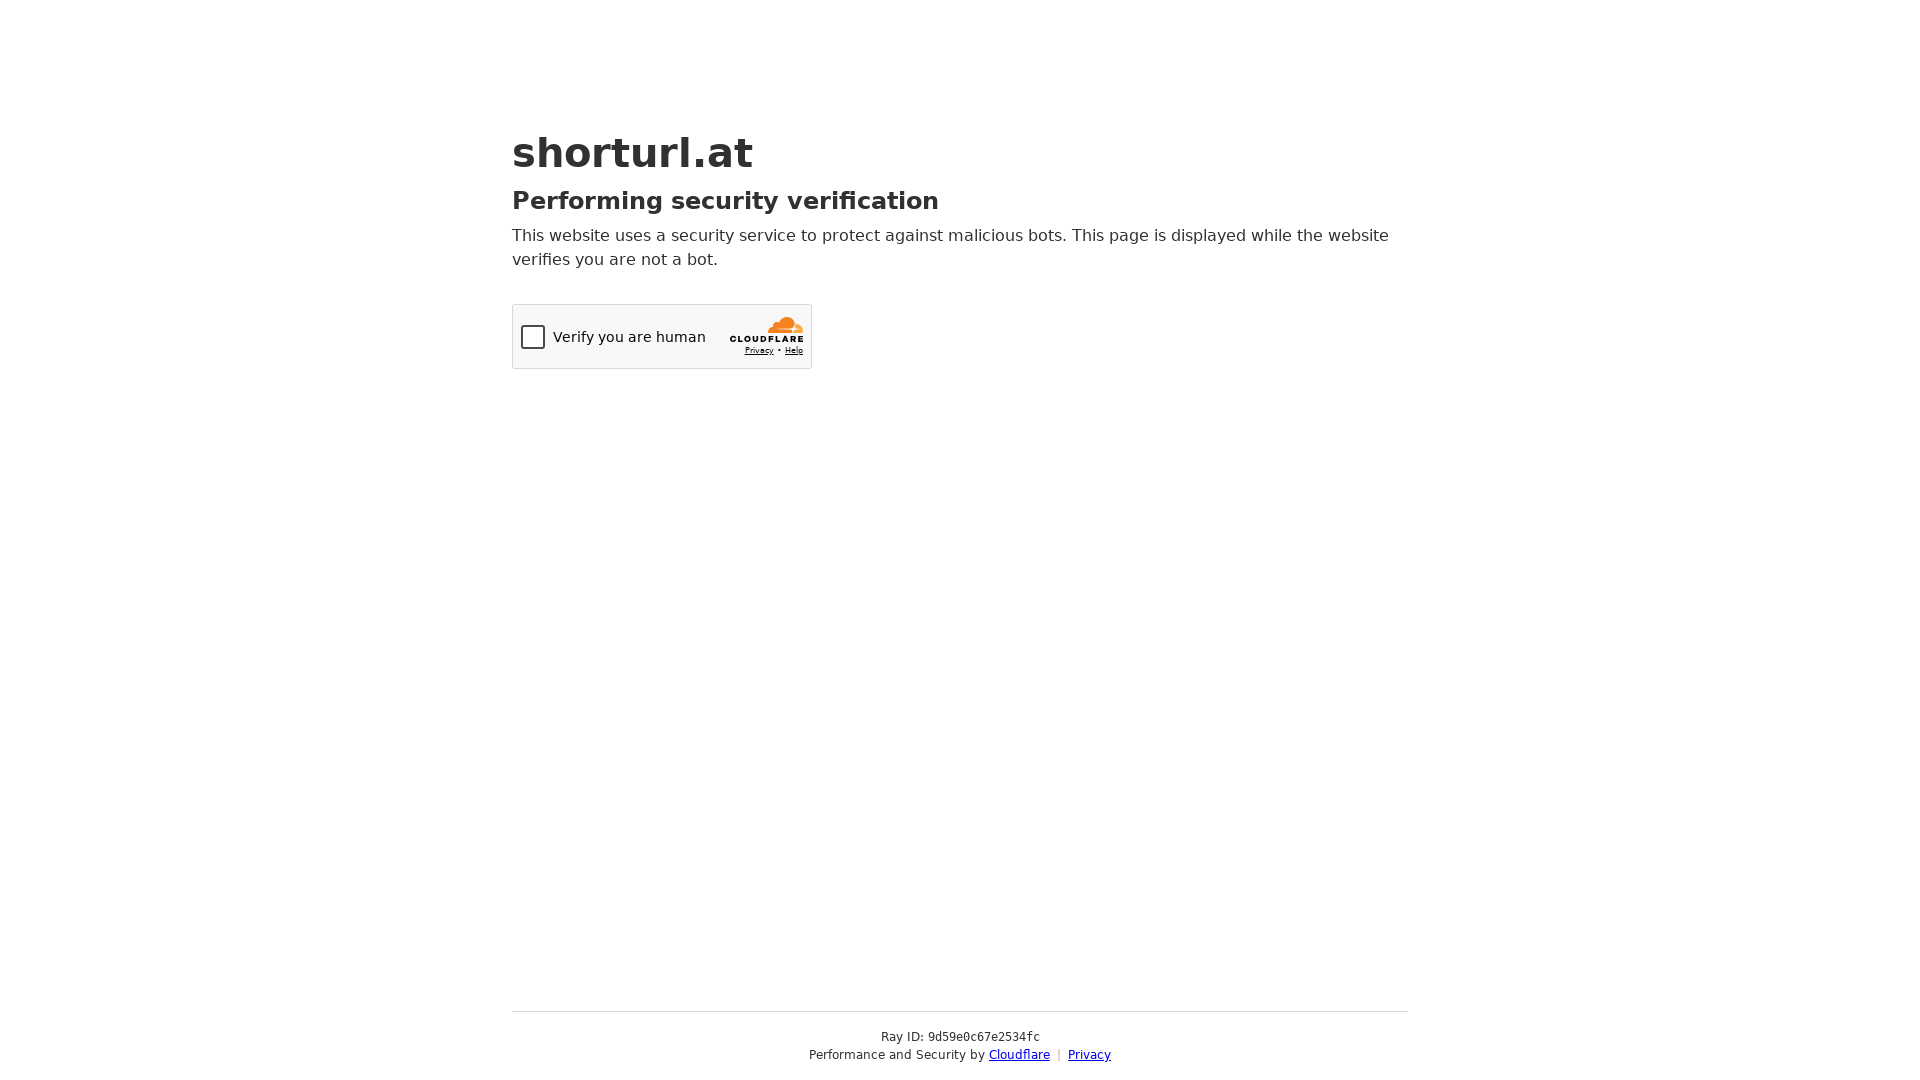